Tests handling of different JavaScript alert types by interacting with alert, confirm, and prompt dialogs

Starting URL: https://the-internet.herokuapp.com/javascript_alerts

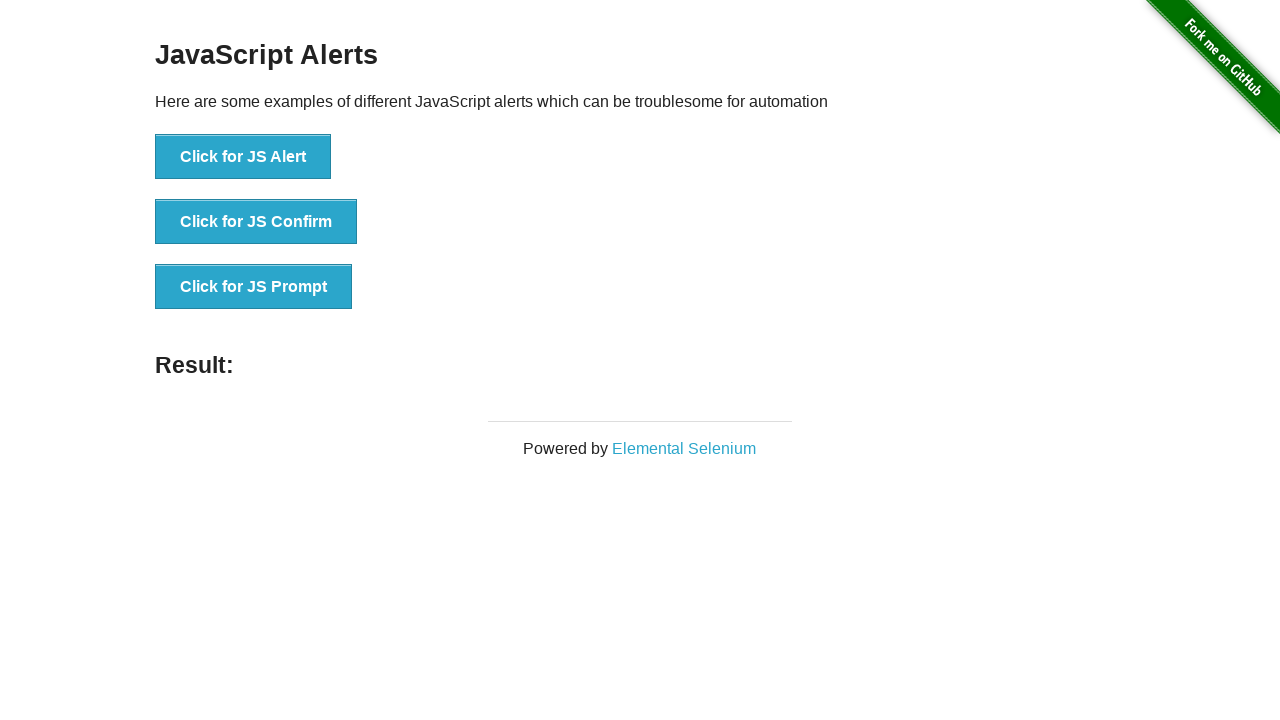

Clicked button to trigger JS Alert dialog at (243, 157) on xpath=//button[normalize-space()='Click for JS Alert']
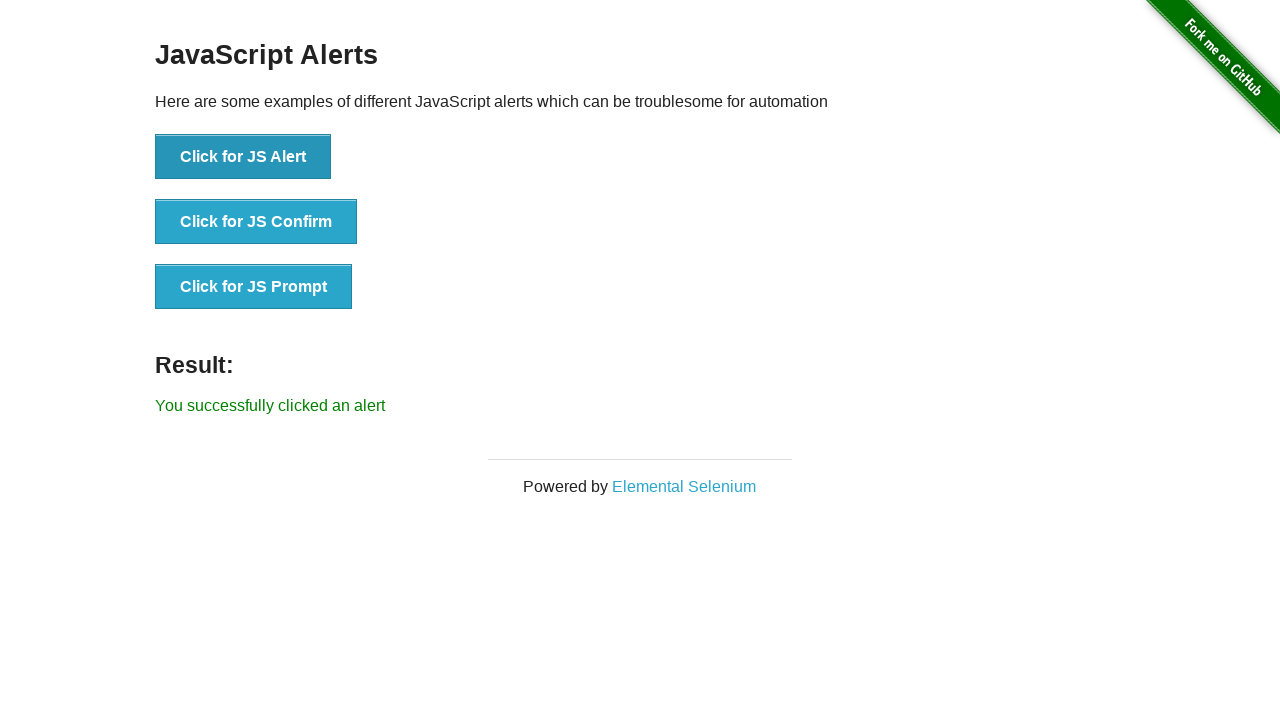

Set up dialog handler to accept alert
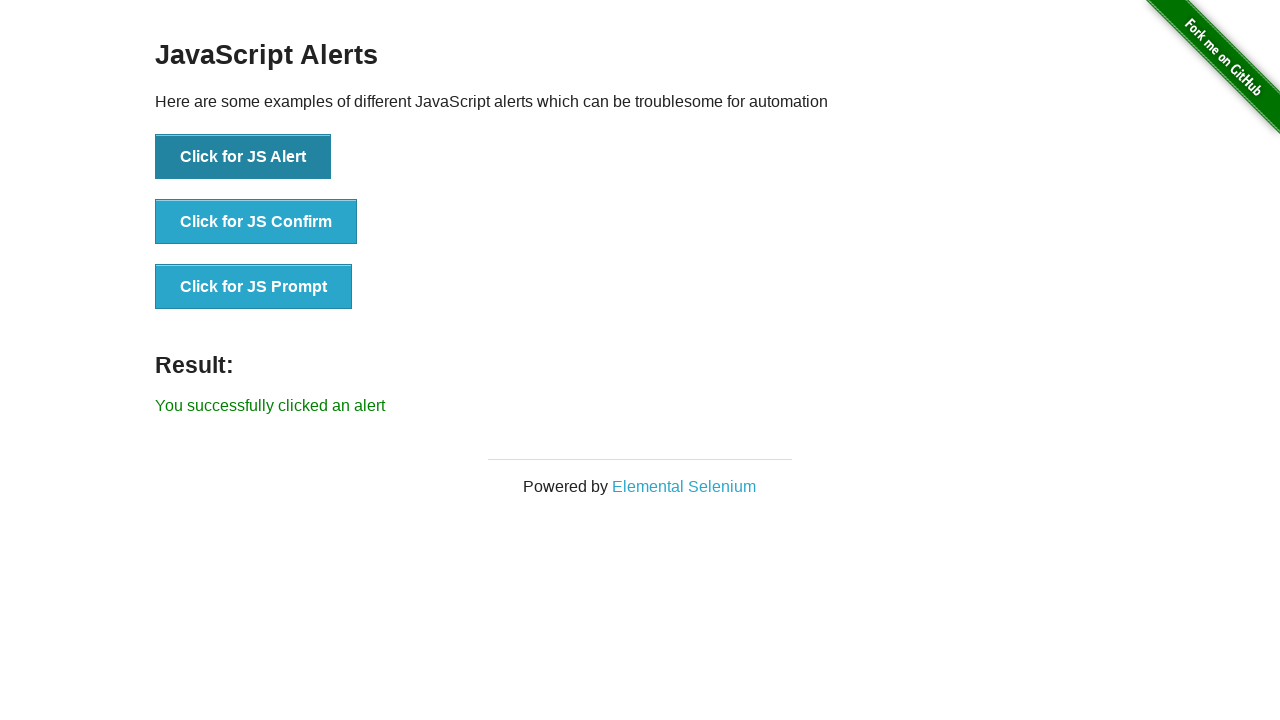

Waited for alert dialog to be processed
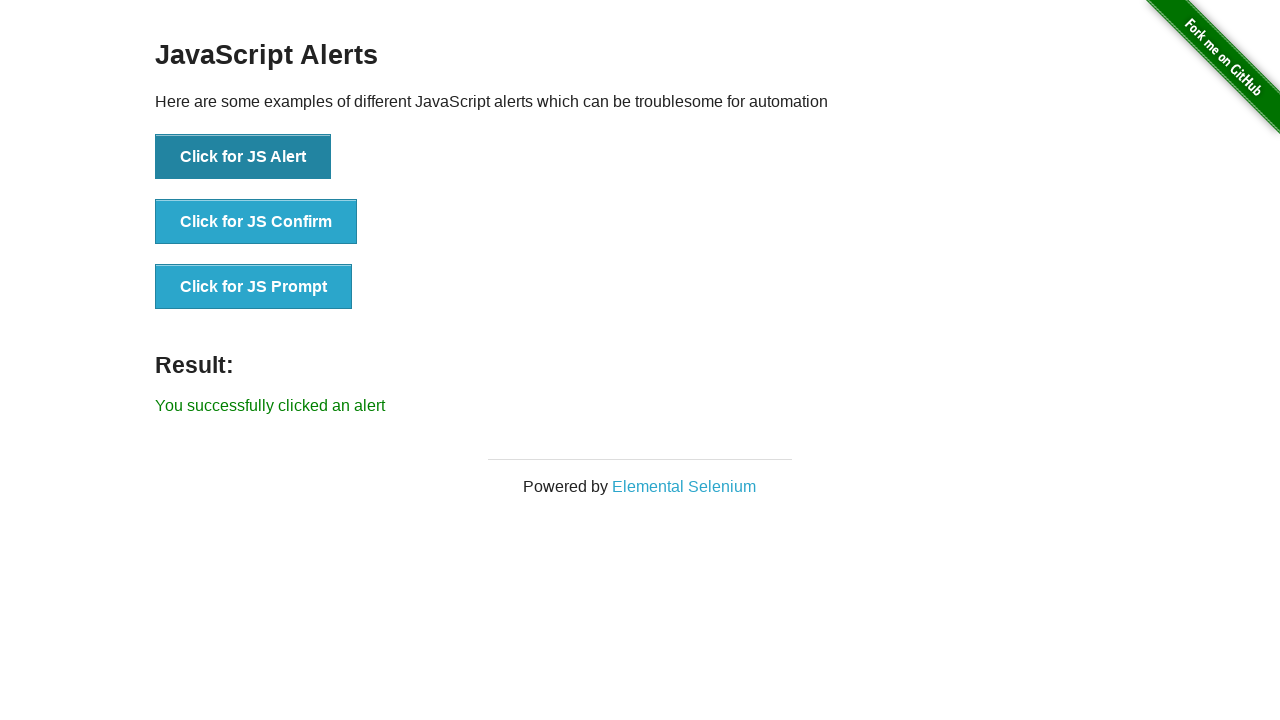

Clicked button to trigger JS Confirm dialog at (256, 222) on xpath=//button[normalize-space()='Click for JS Confirm']
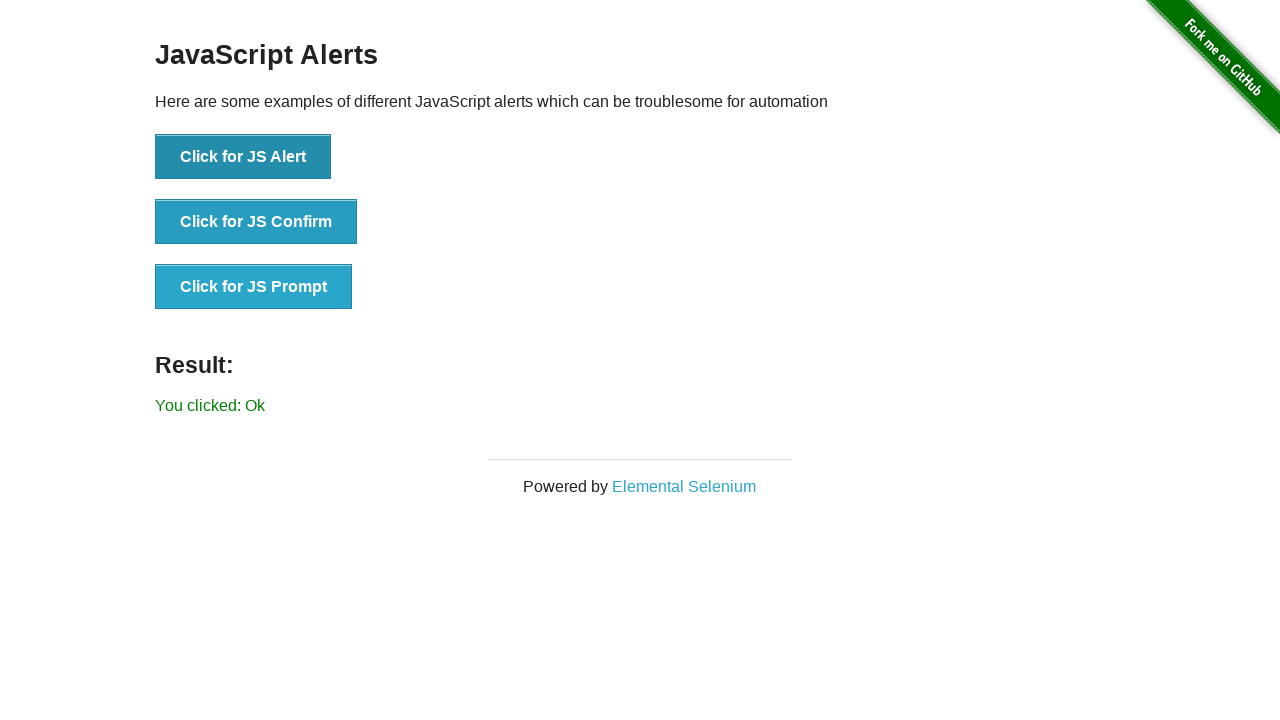

Set up dialog handler to dismiss confirm dialog
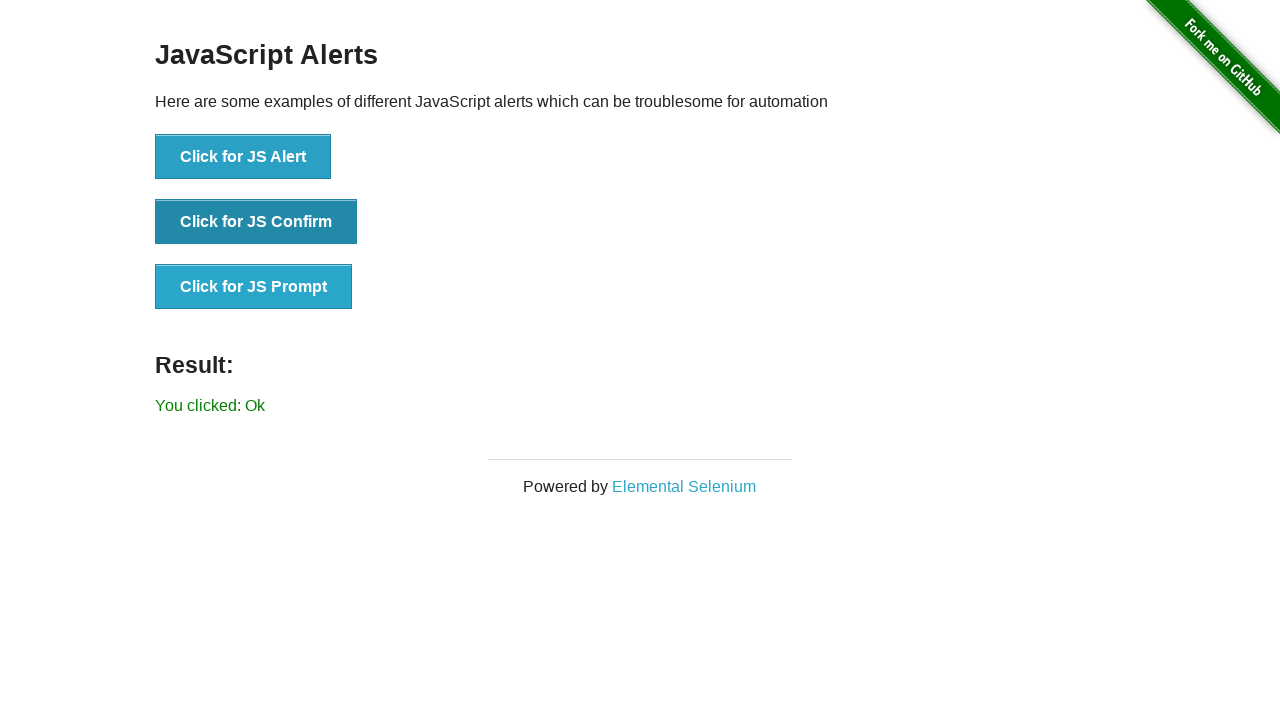

Waited for confirm dialog to be processed
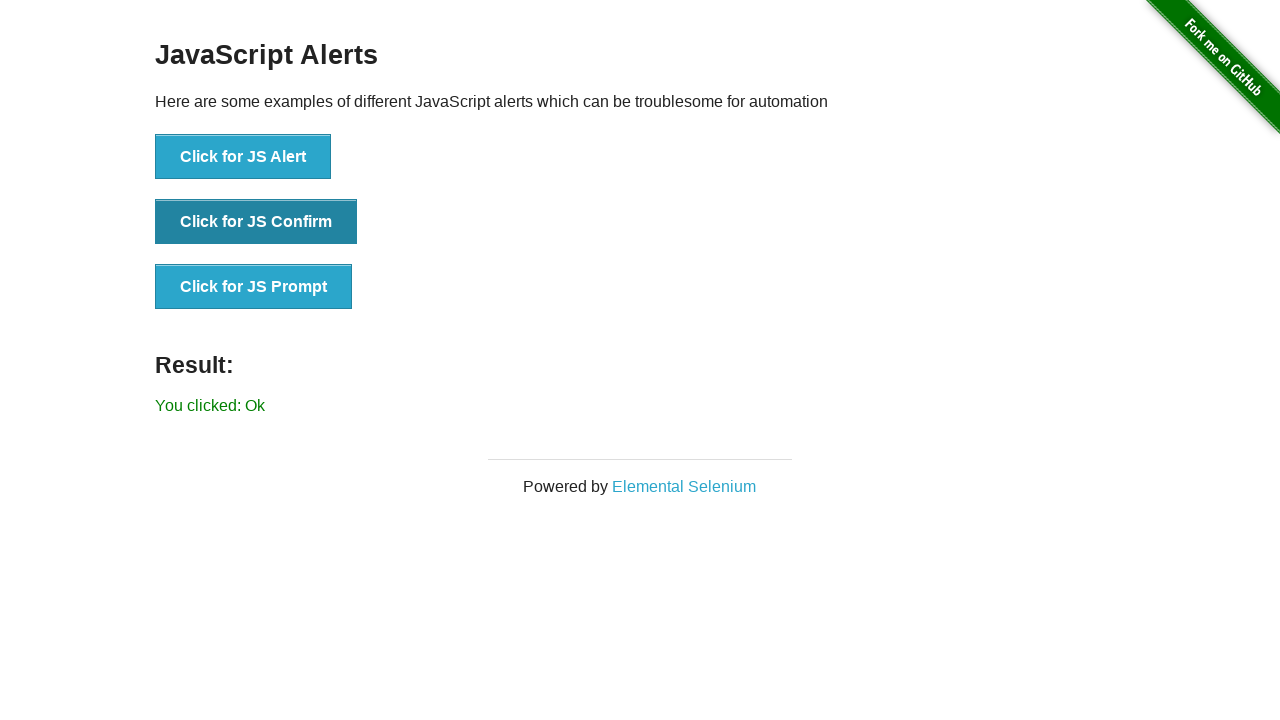

Clicked button to trigger JS Prompt dialog at (254, 287) on xpath=//button[normalize-space()='Click for JS Prompt']
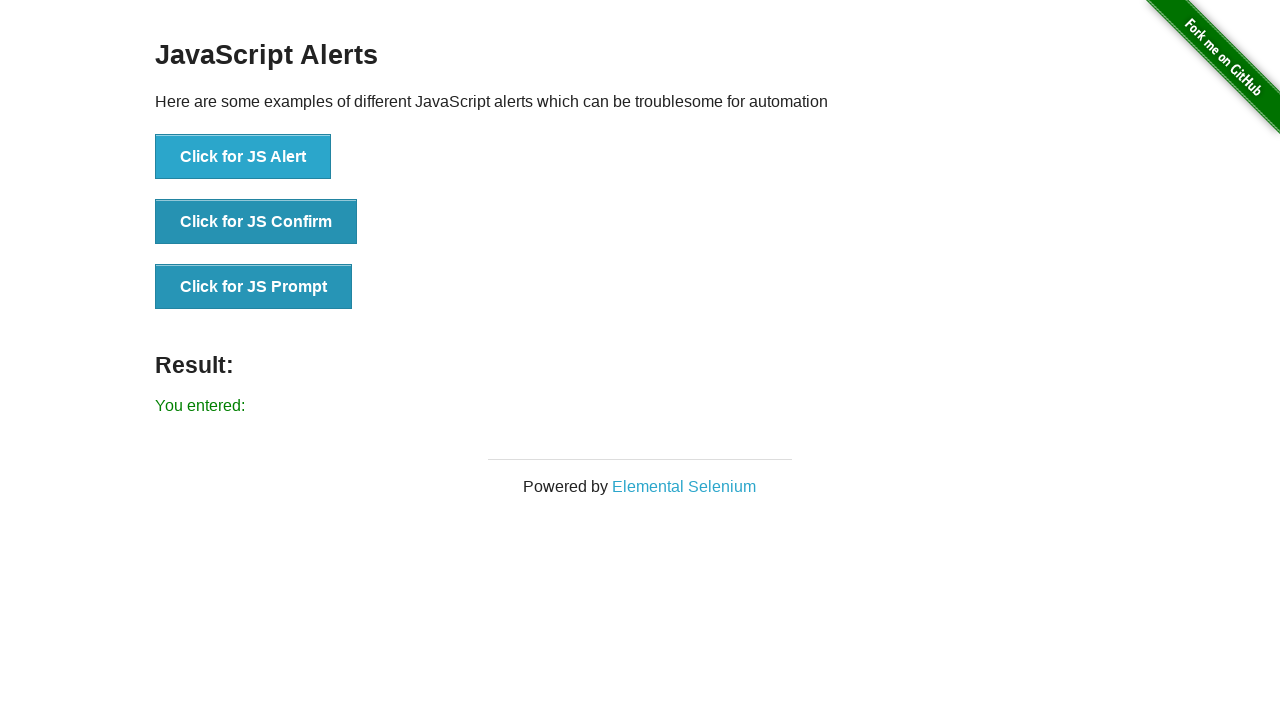

Set up dialog handler to accept prompt with text 'Alert prompt'
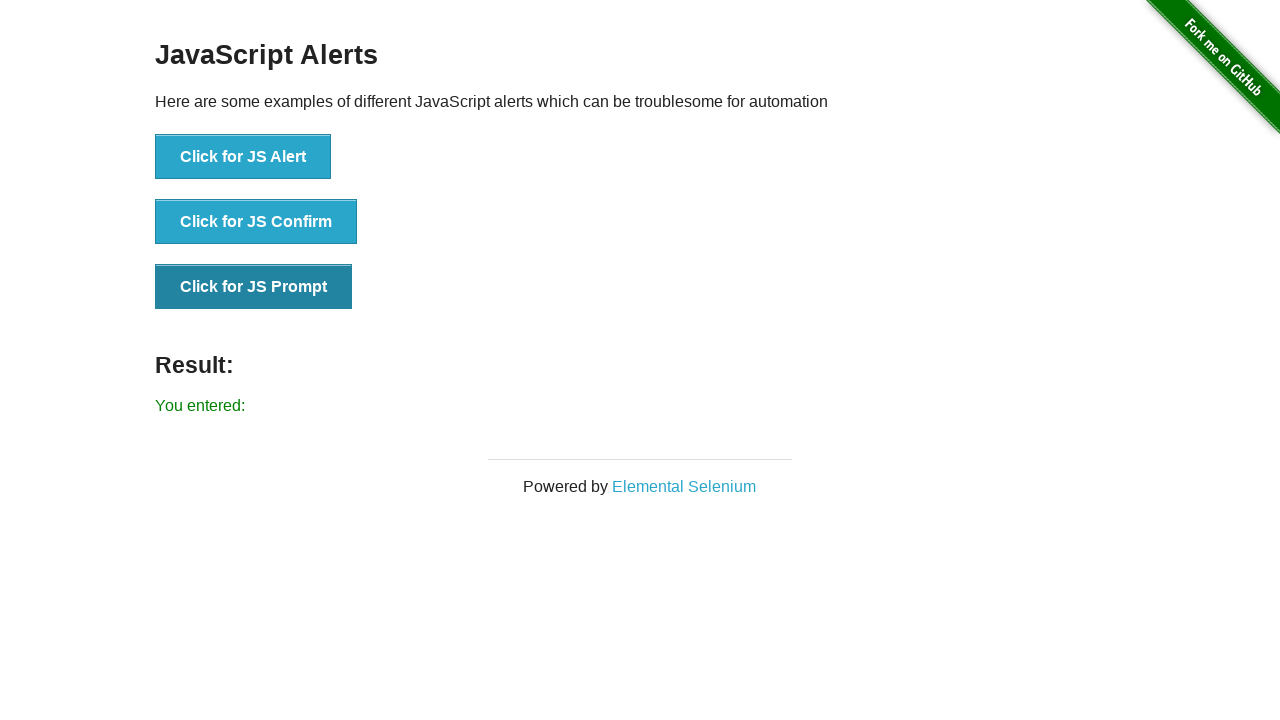

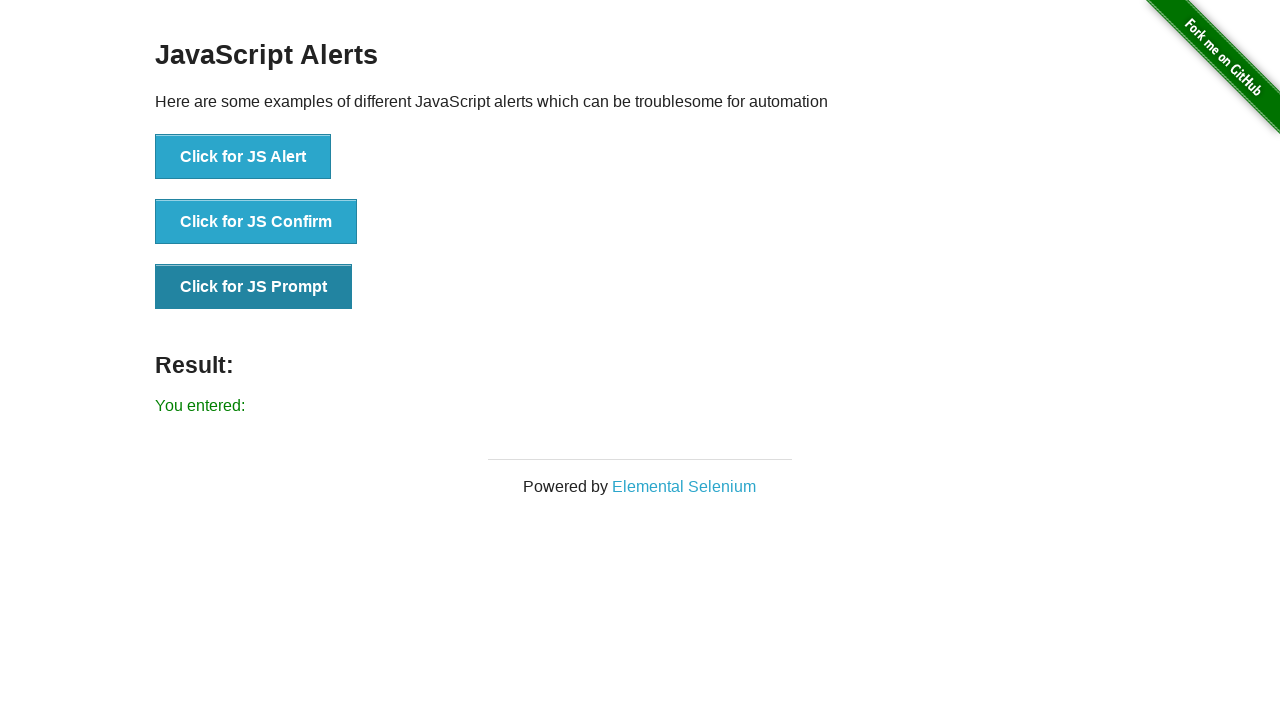